Tests searching for a park by typing a name and clicking the search button

Starting URL: https://bcparks.ca

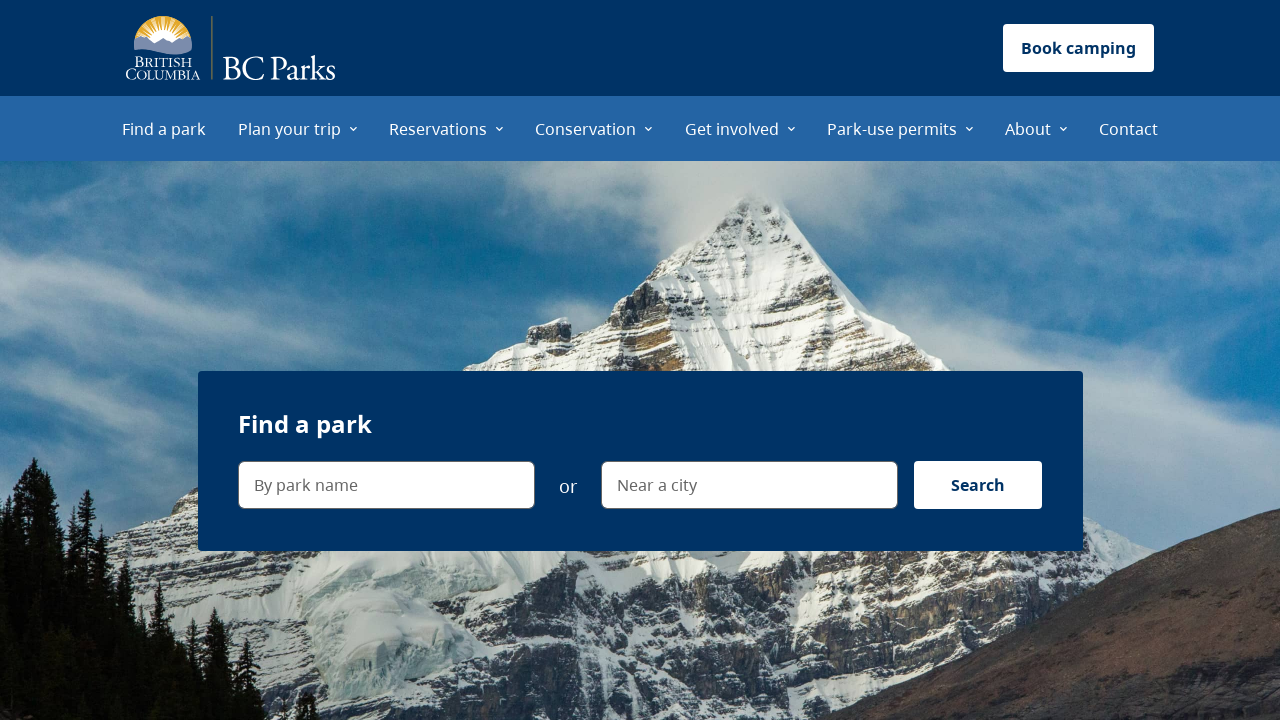

Waited for page to fully load with networkidle state
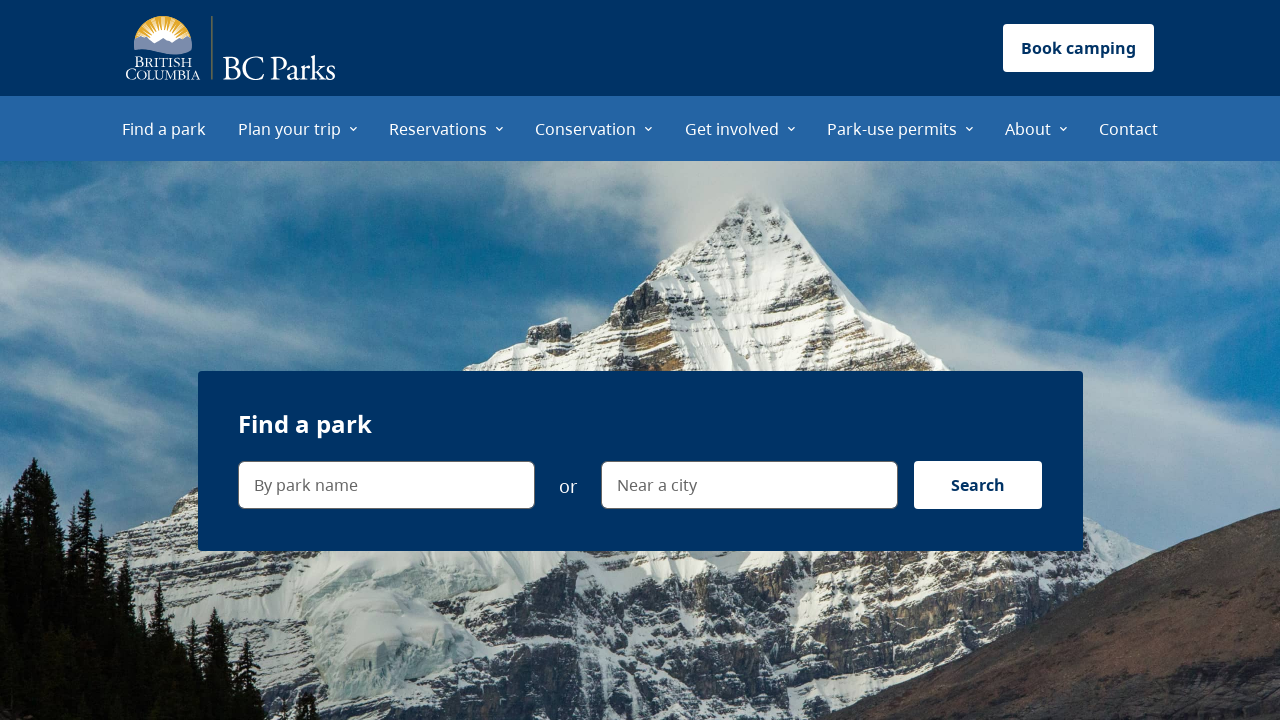

Filled park name search field with 'Garibaldi' on internal:label="By park name"i
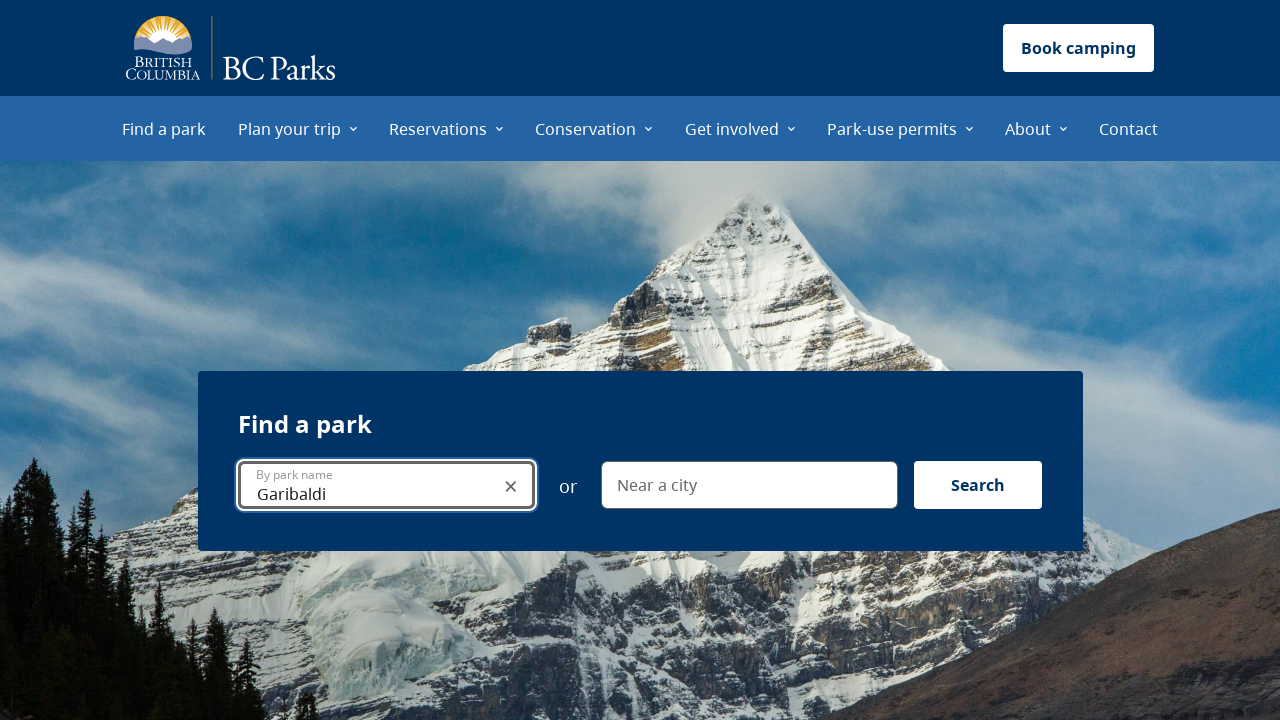

Clicked Search button to initiate park search at (978, 485) on internal:role=button[name="Search"i]
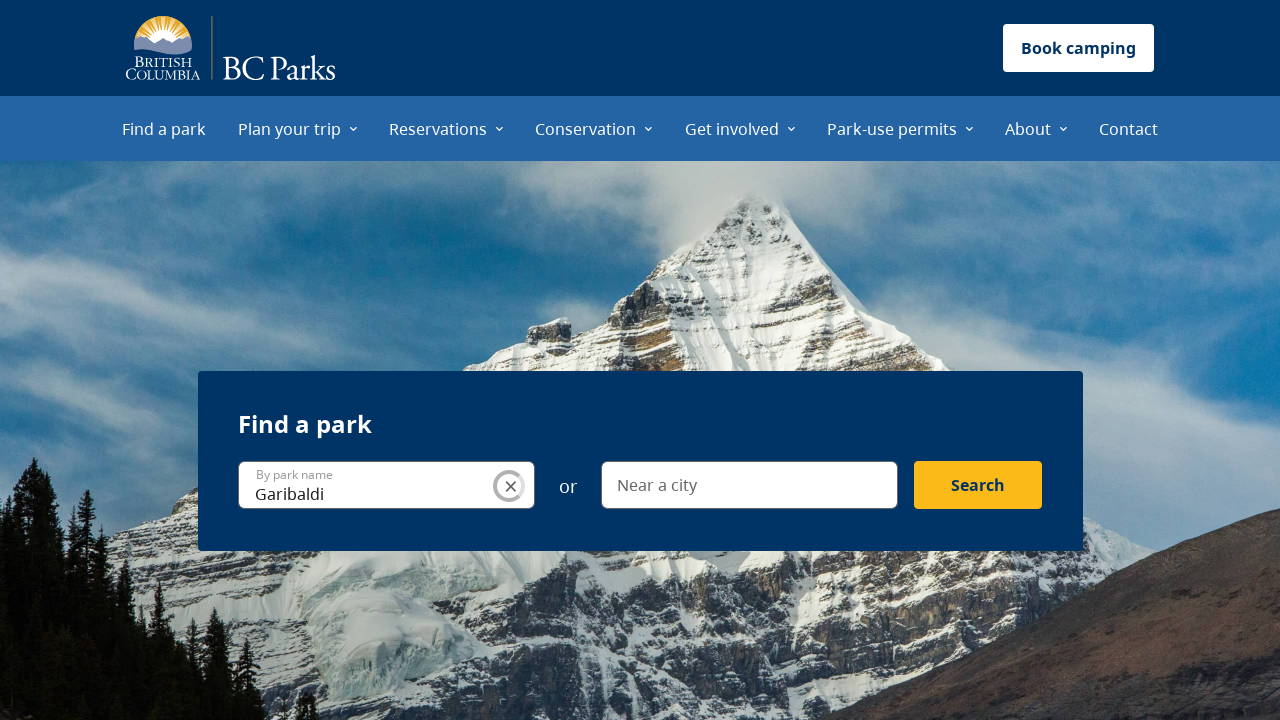

Verified redirect to find-a-park page with search term 'Garibaldi'
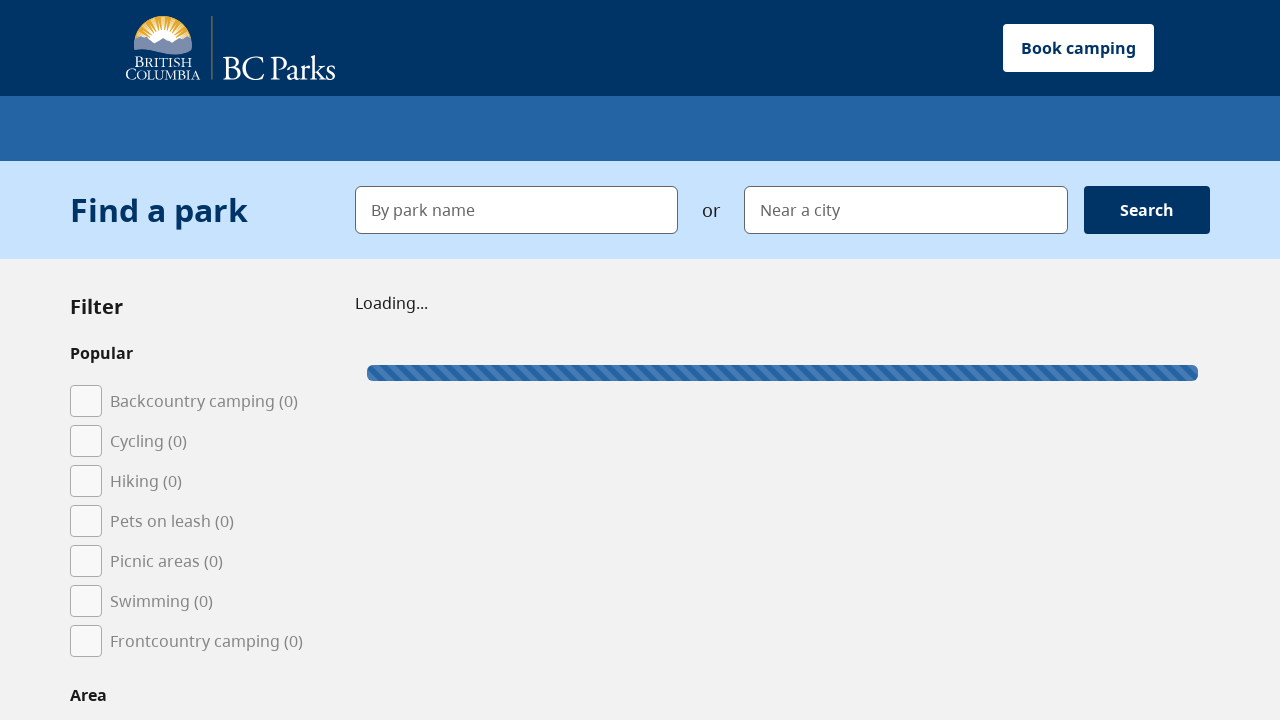

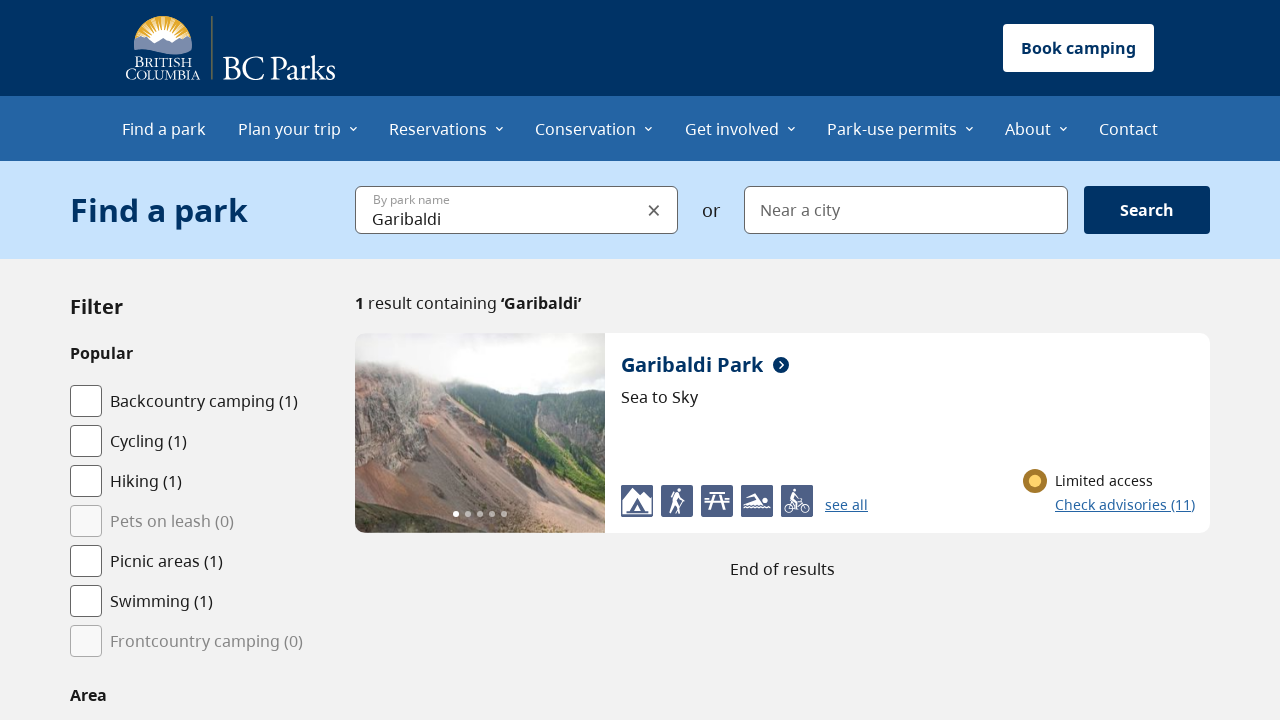